Navigates to ExxonMobil's corporate news page and clicks the "Load More" button to load additional news articles, then verifies the news content is displayed.

Starting URL: https://corporate.exxonmobil.com/news

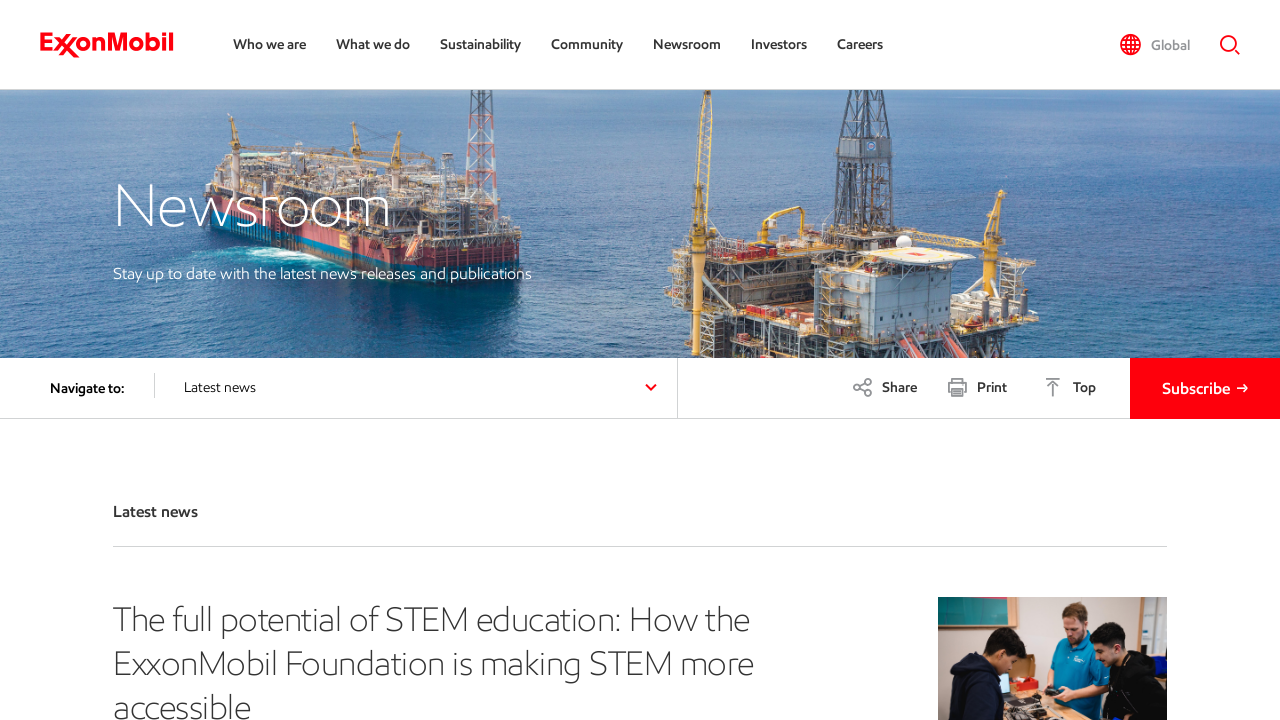

Navigated to ExxonMobil corporate news page
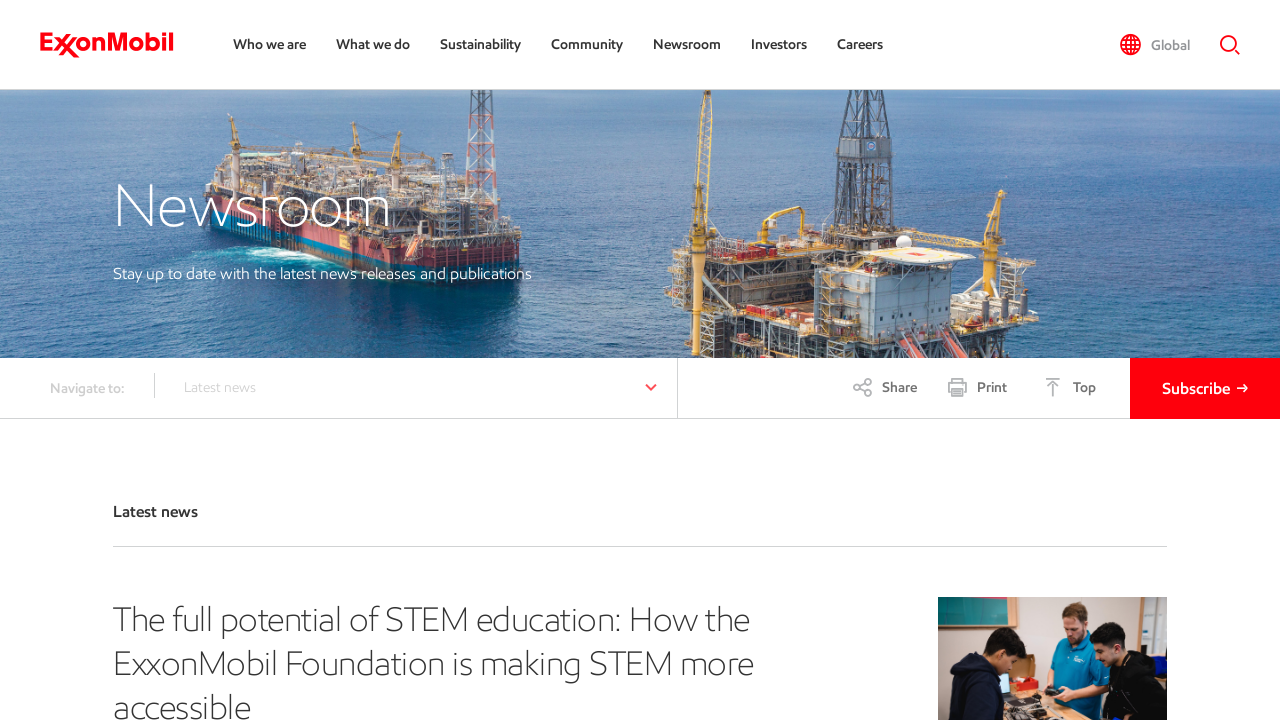

Clicked the Load More button to load additional news articles at (640, 360) on //button[@aria-label="Load More"]
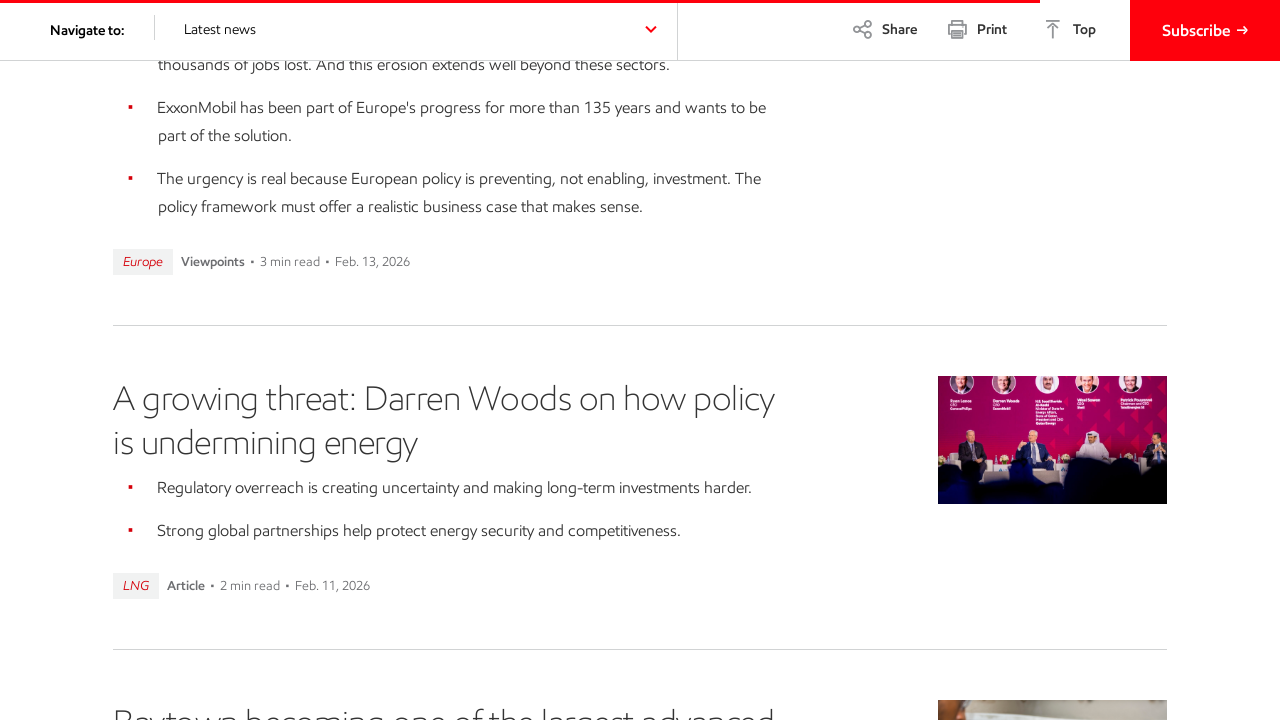

Waited 8 seconds for additional news content to load
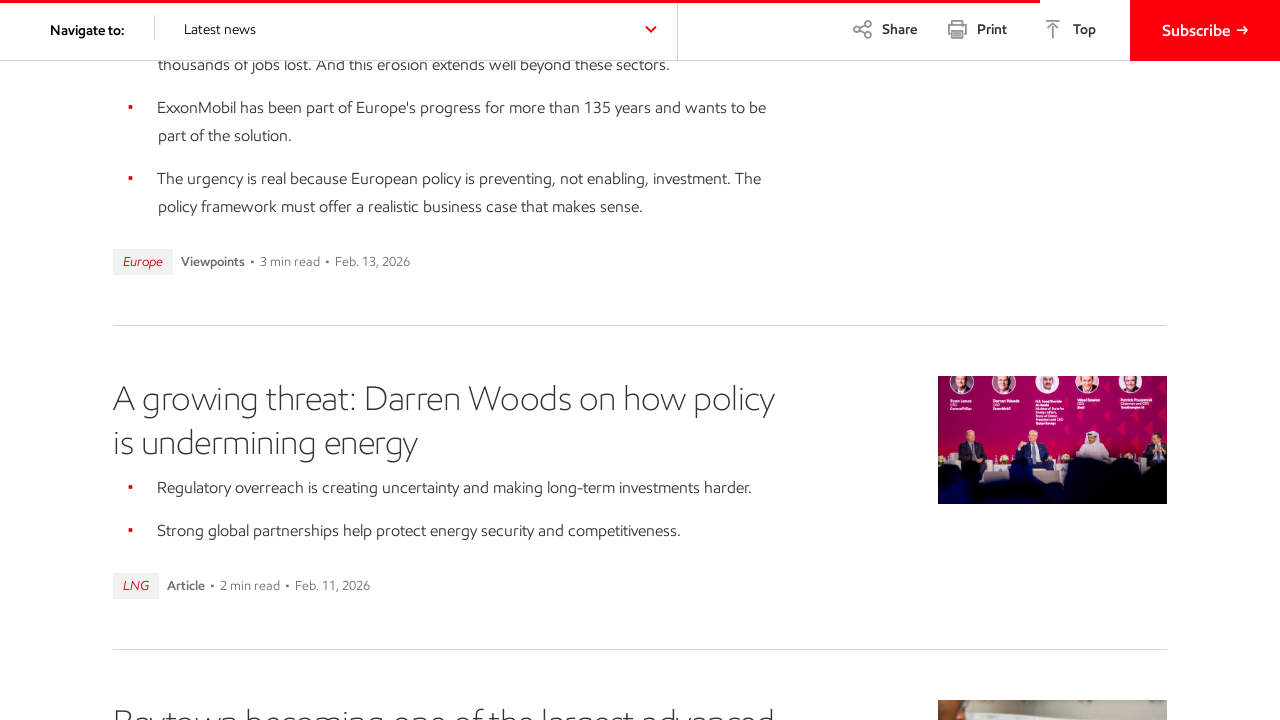

Verified that news articles are displayed on the page
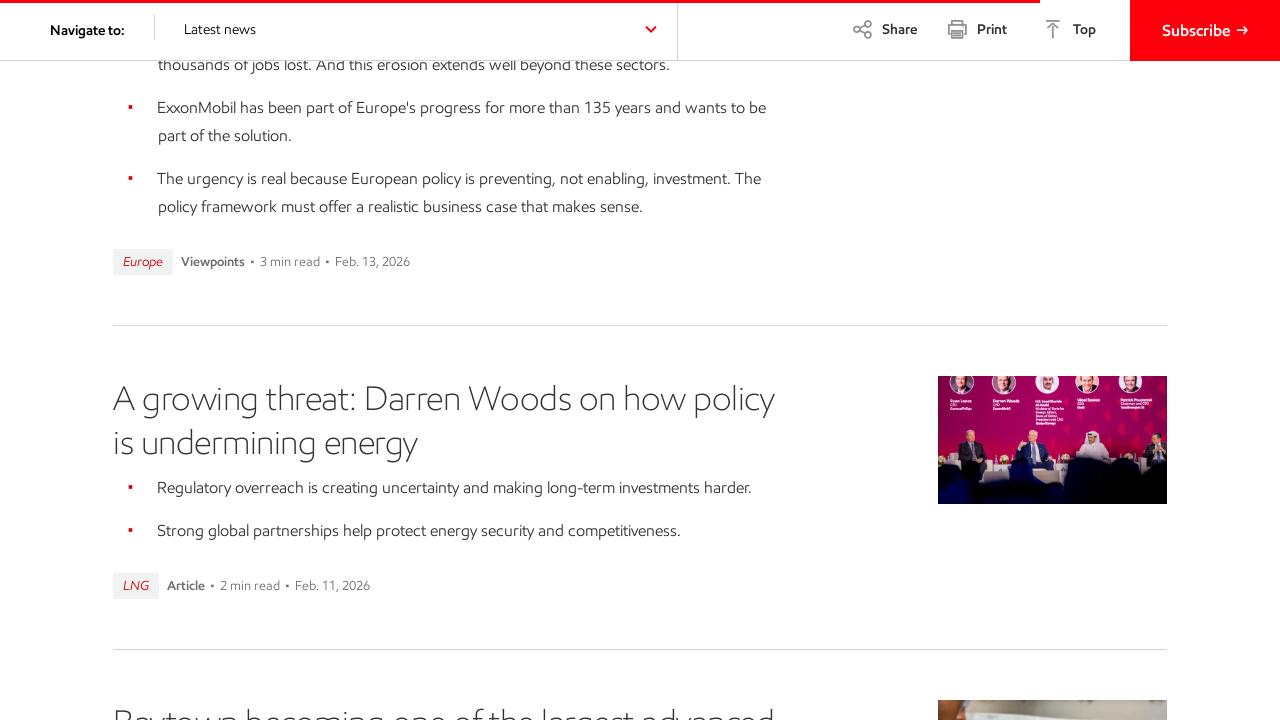

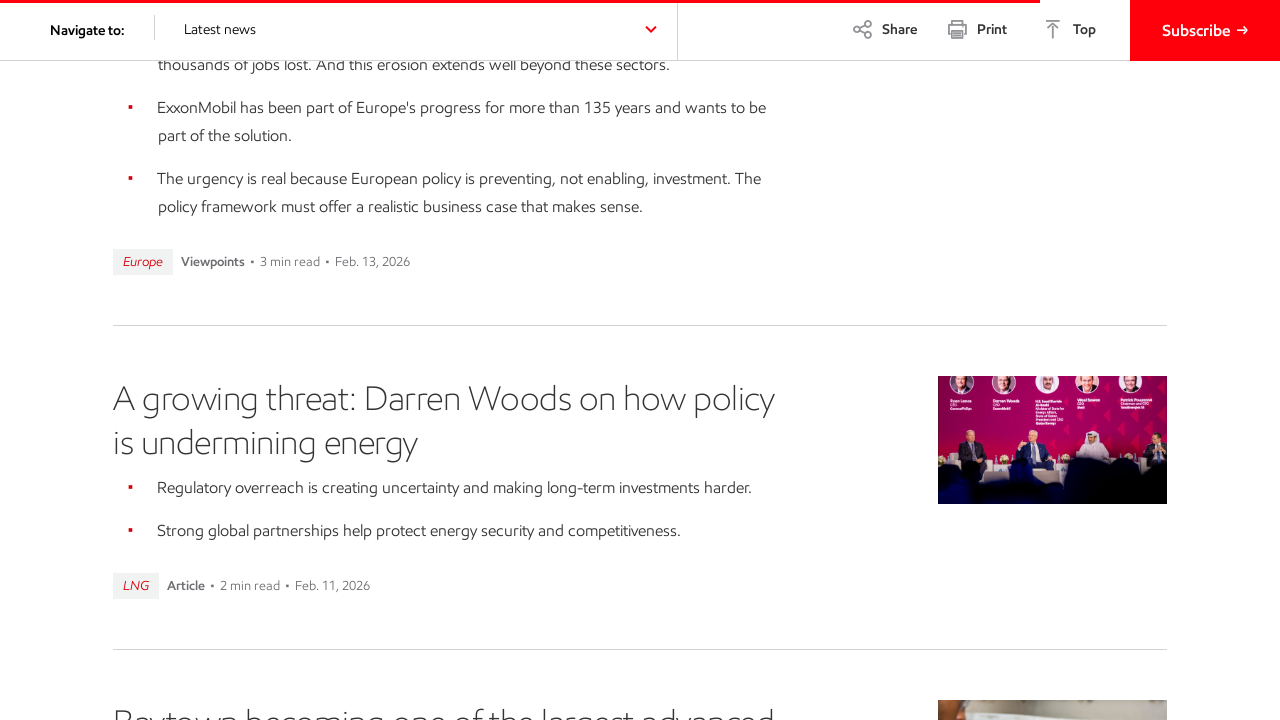